Navigates to a bus schedule page for route 11 heading east at stop 2269 and waits for the page content to load

Starting URL: https://myride.ometro.com/Schedule?stopCode=2269&routeNumber=11&directionName=EAST

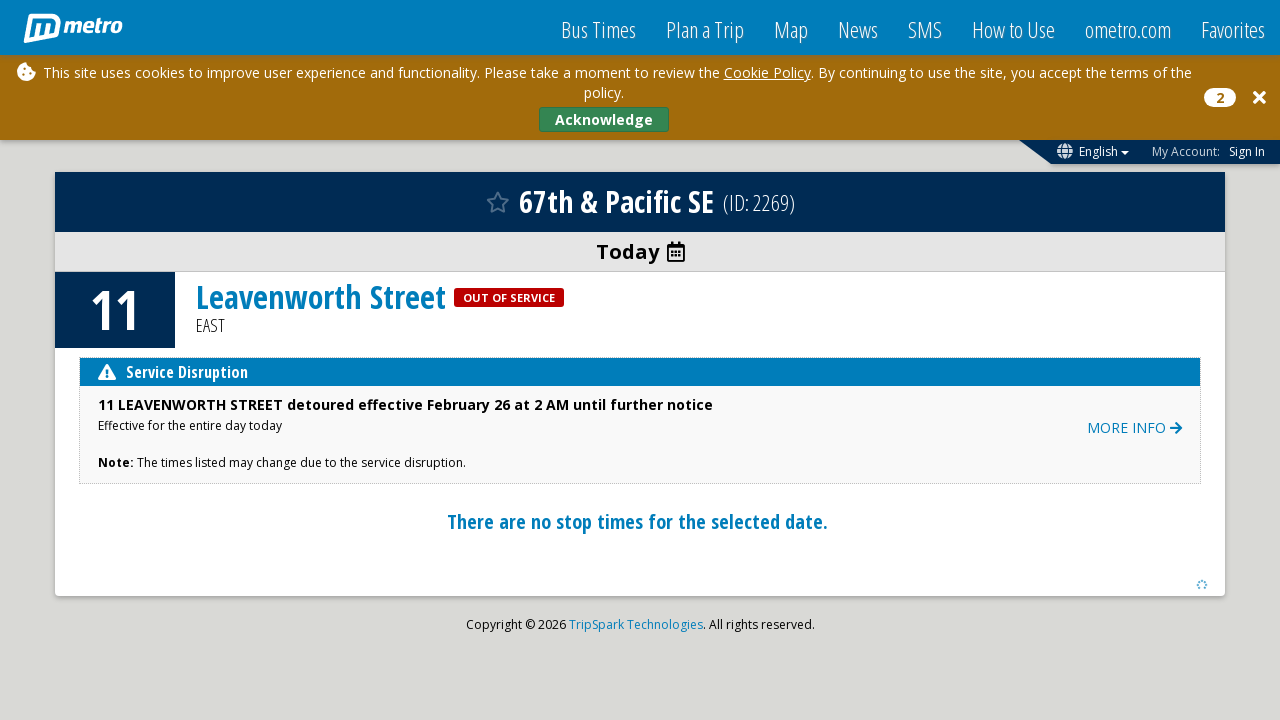

Navigated to bus schedule page for route 11 heading east at stop 2269
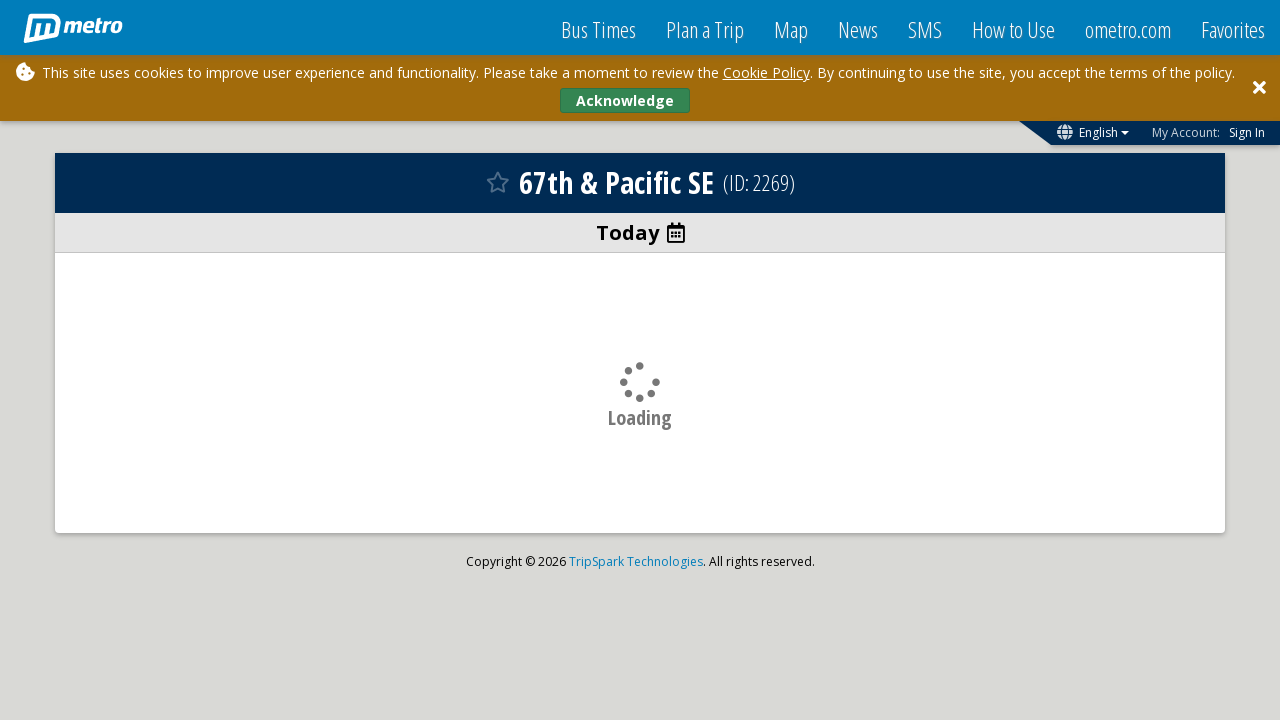

Page body content became visible
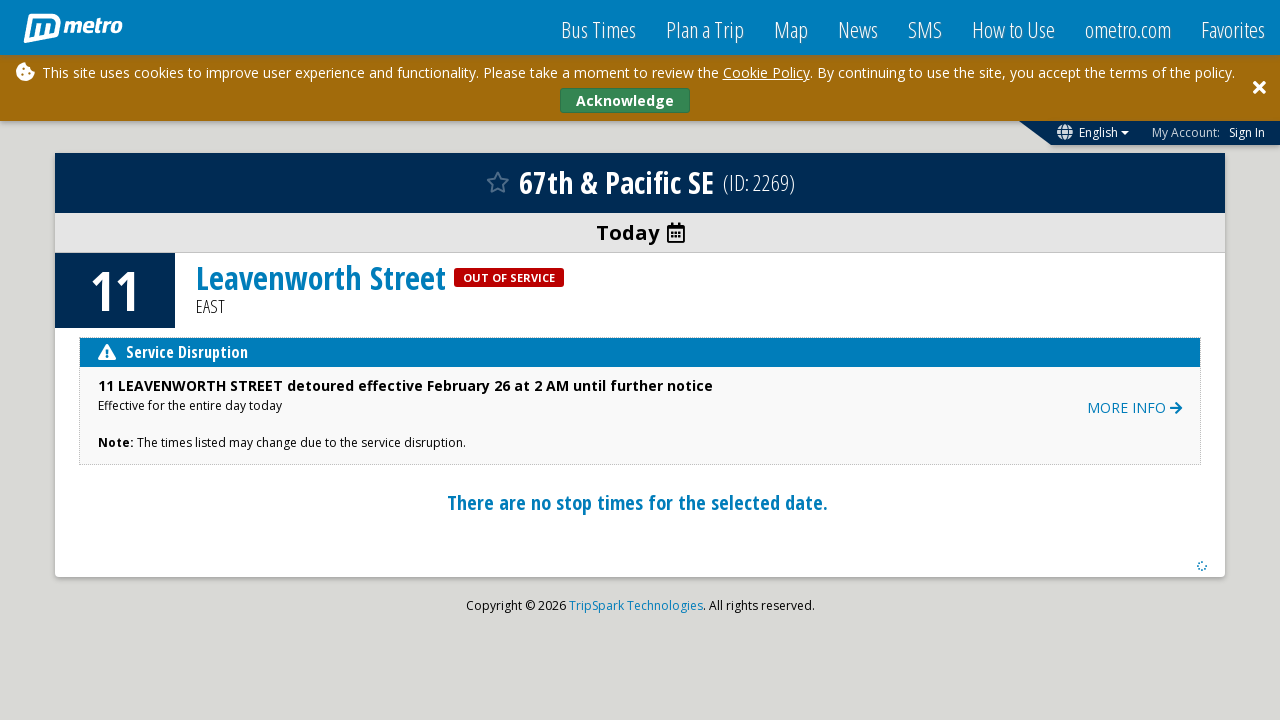

Schedule content fully loaded (network idle state reached)
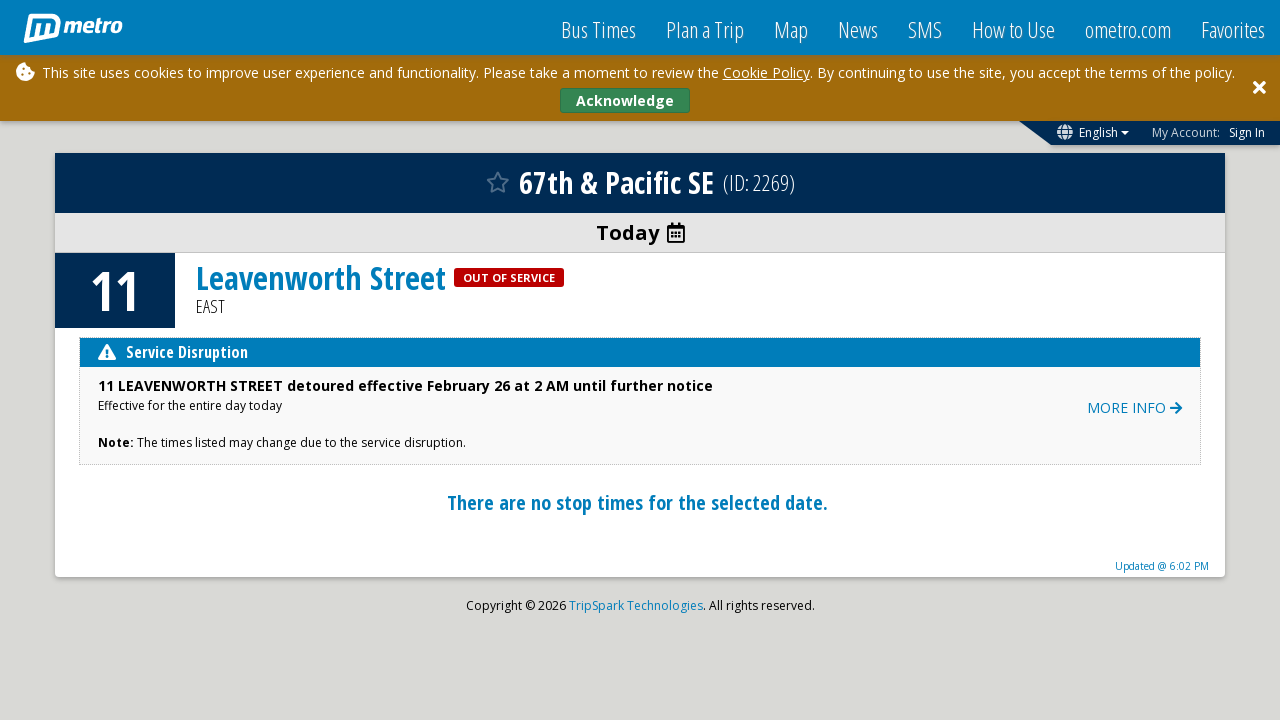

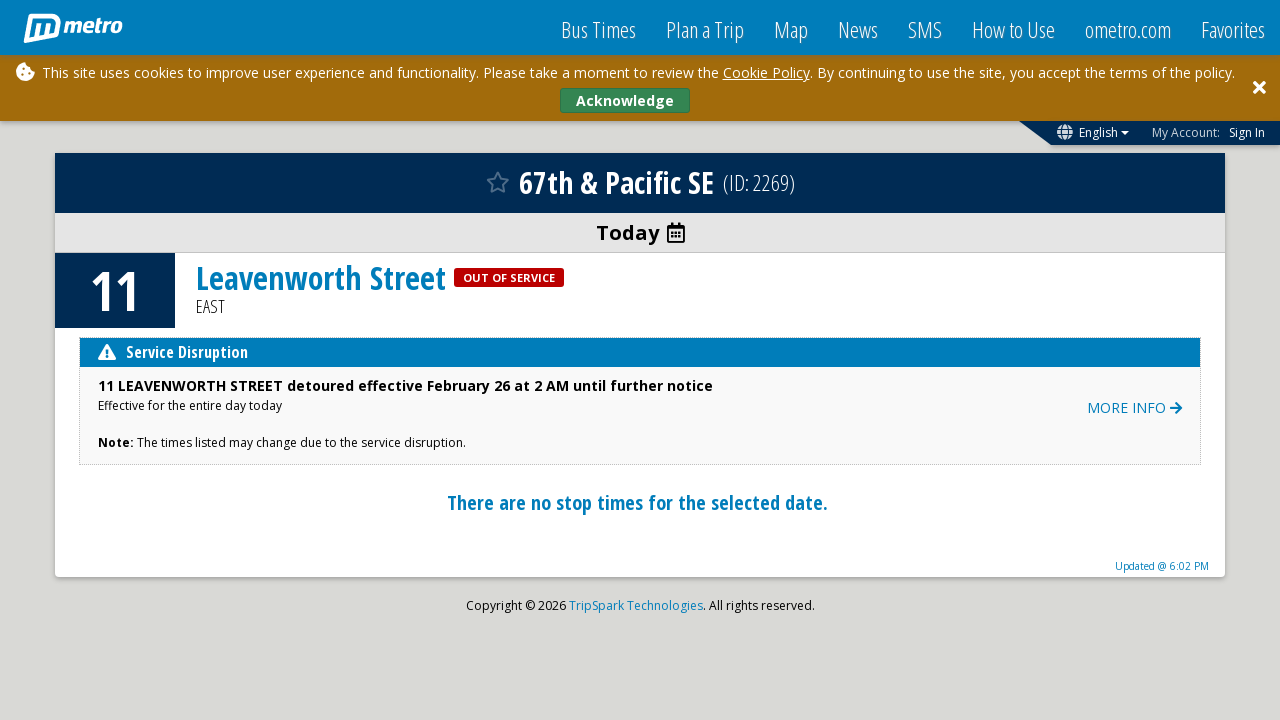